Navigates to NSE India's live equity market page and verifies the page loads by checking the title is present.

Starting URL: https://www.nseindia.com/market-data/live-equity-market

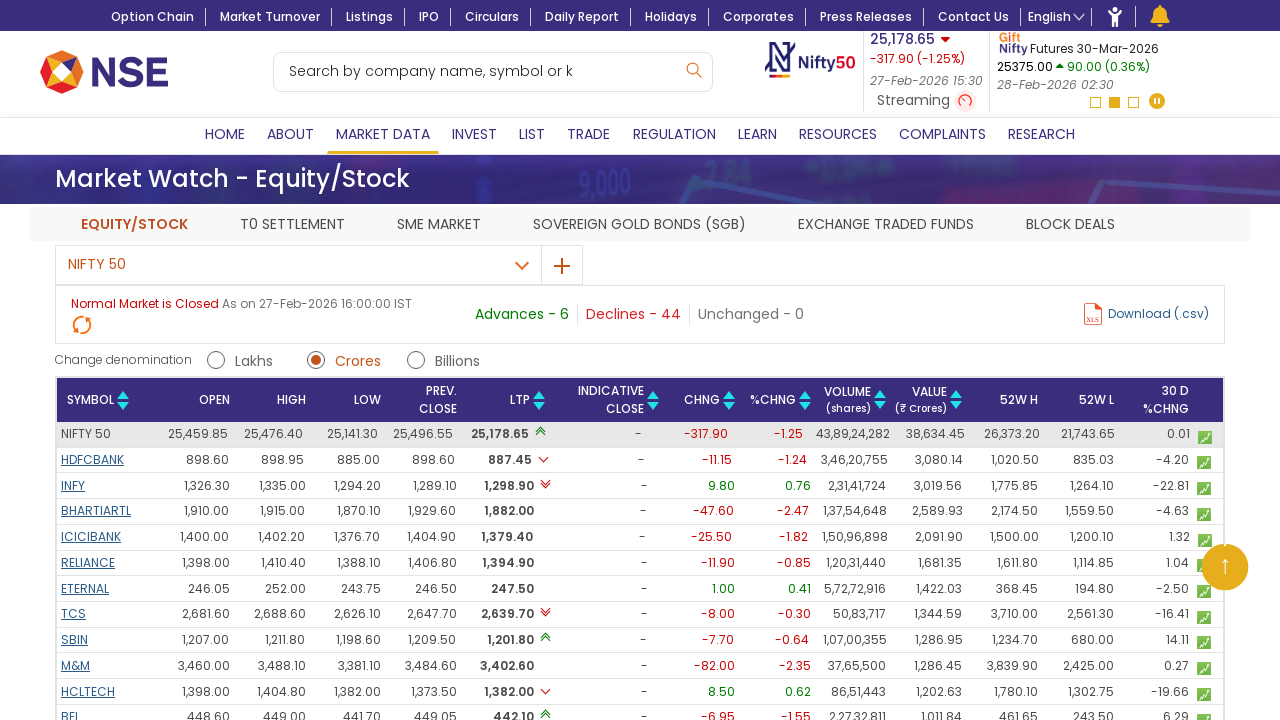

Navigated to NSE India live equity market page
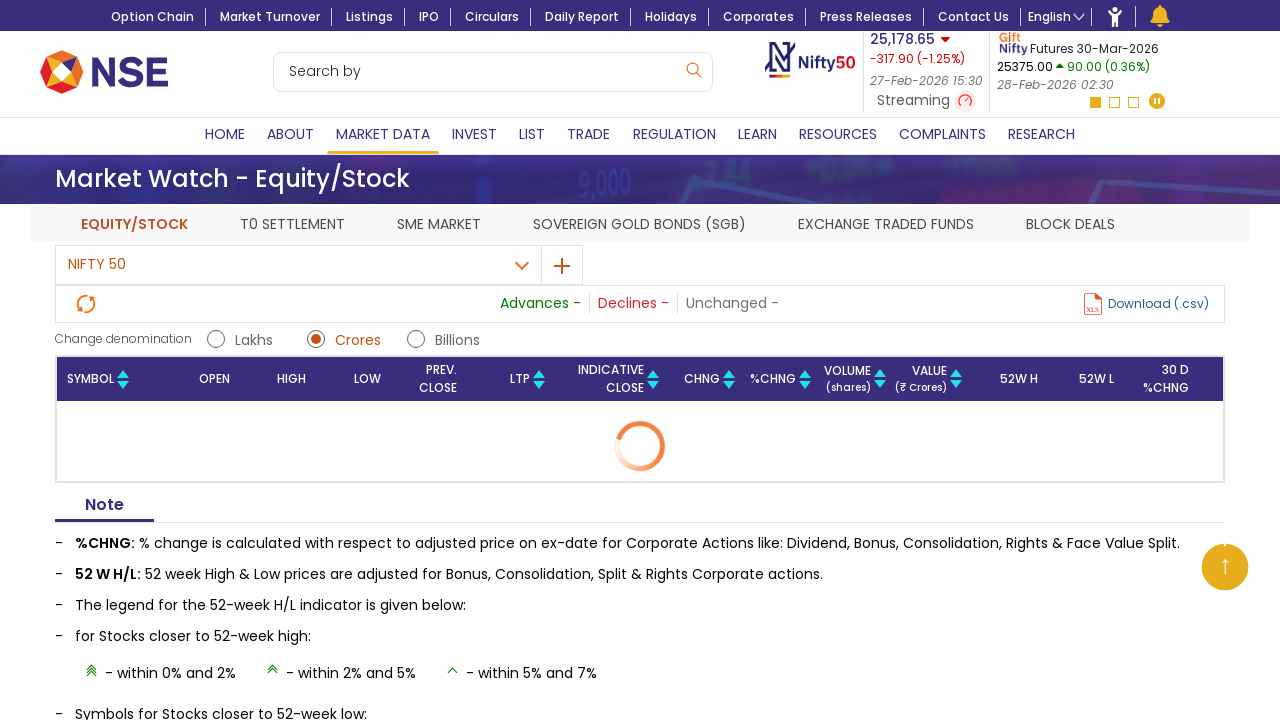

Page DOM content loaded
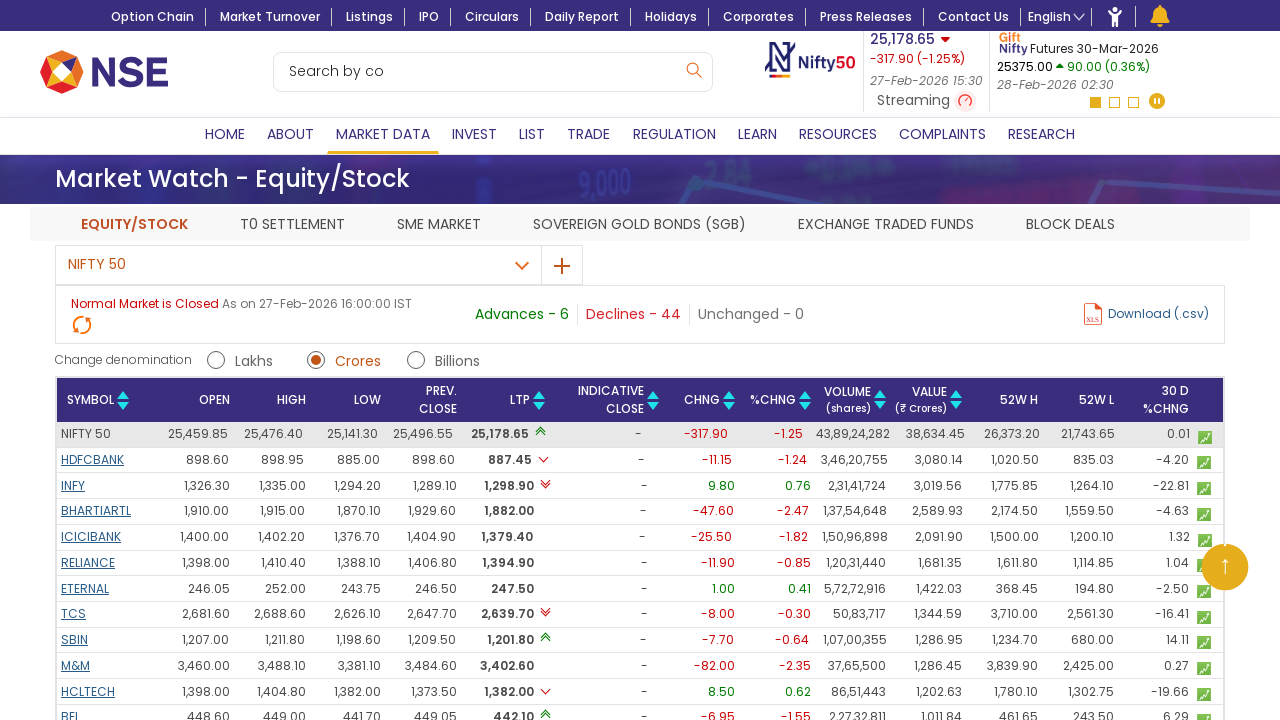

Verified page title is present
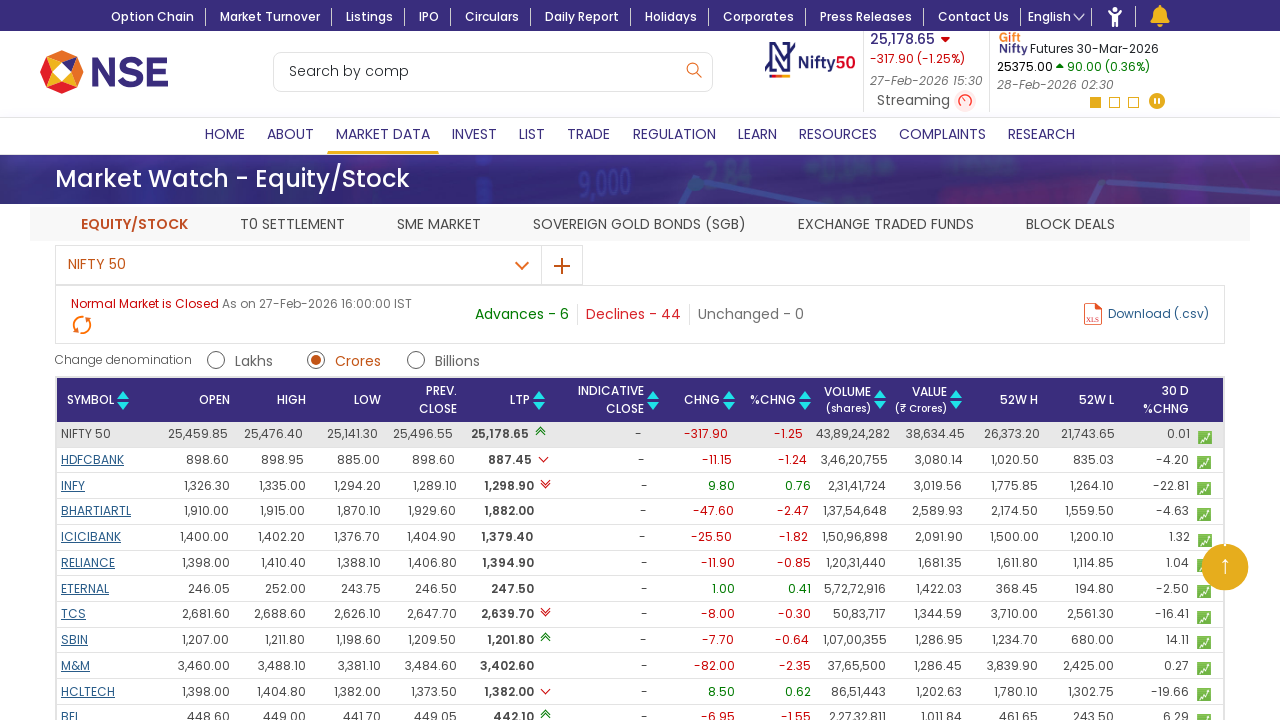

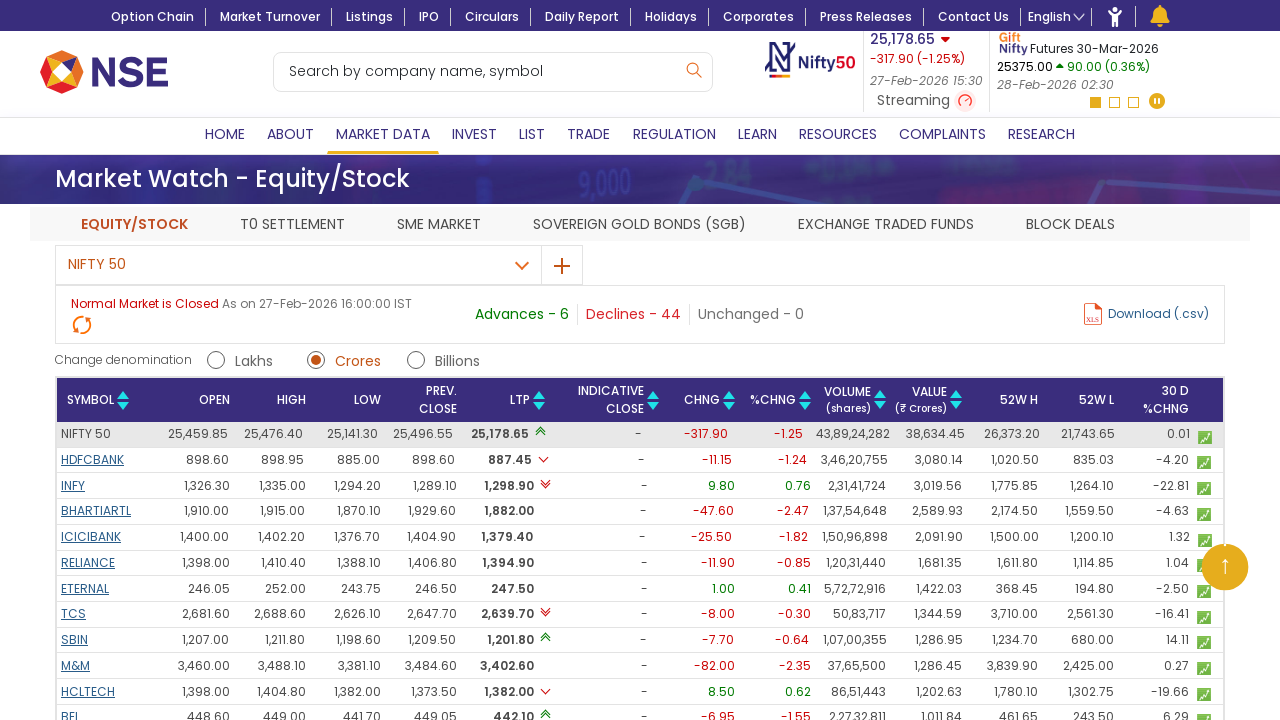